Tests SpiceJet flight search functionality by selecting origin and destination cities, setting departure date, increasing passenger count, selecting fare type, and searching for flights

Starting URL: https://www.spicejet.com/

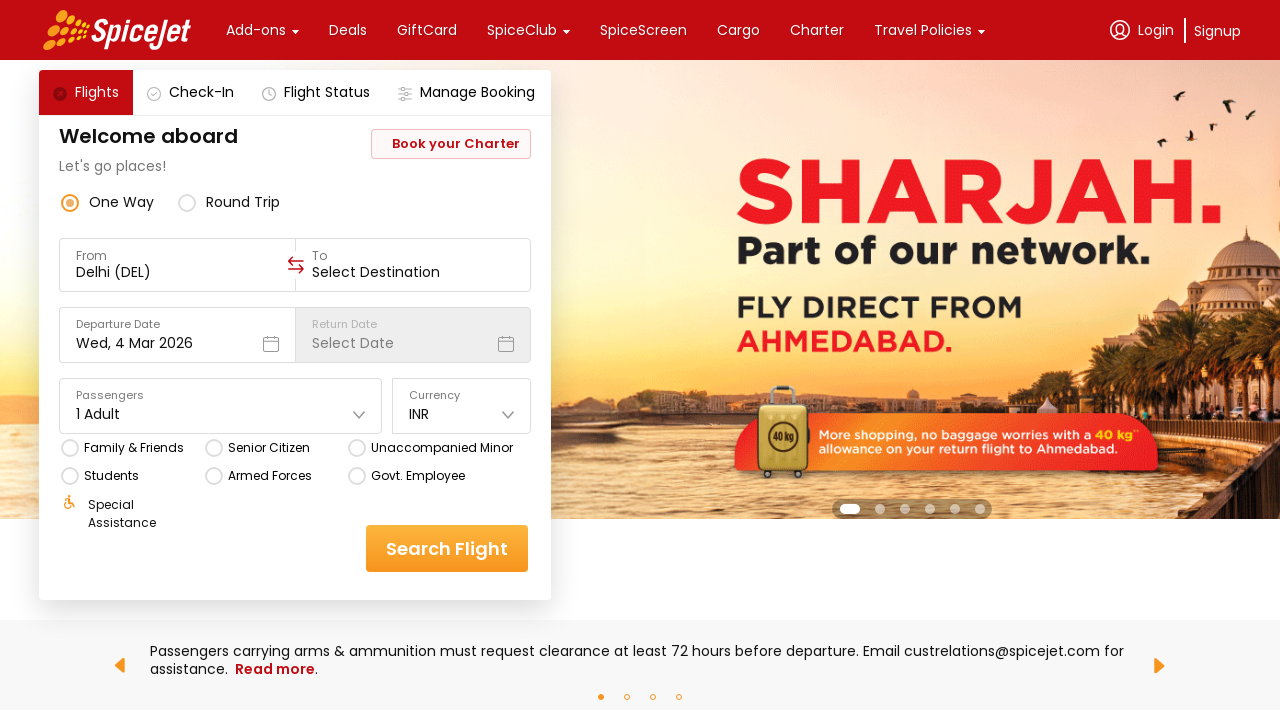

Filled origin city input with 'ar' on //div[@data-testid='to-testID-origin']//input[@class='css-1cwyjr8 r-homxoj r-ube
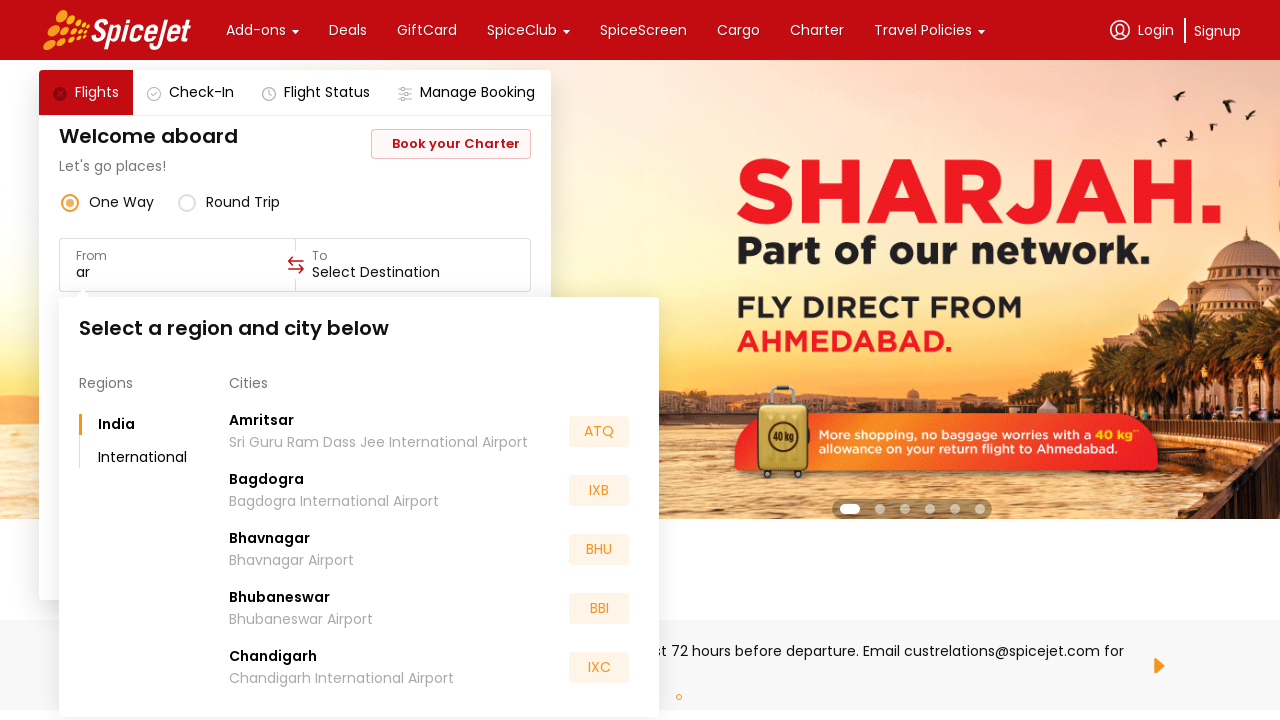

Origin city dropdown appeared
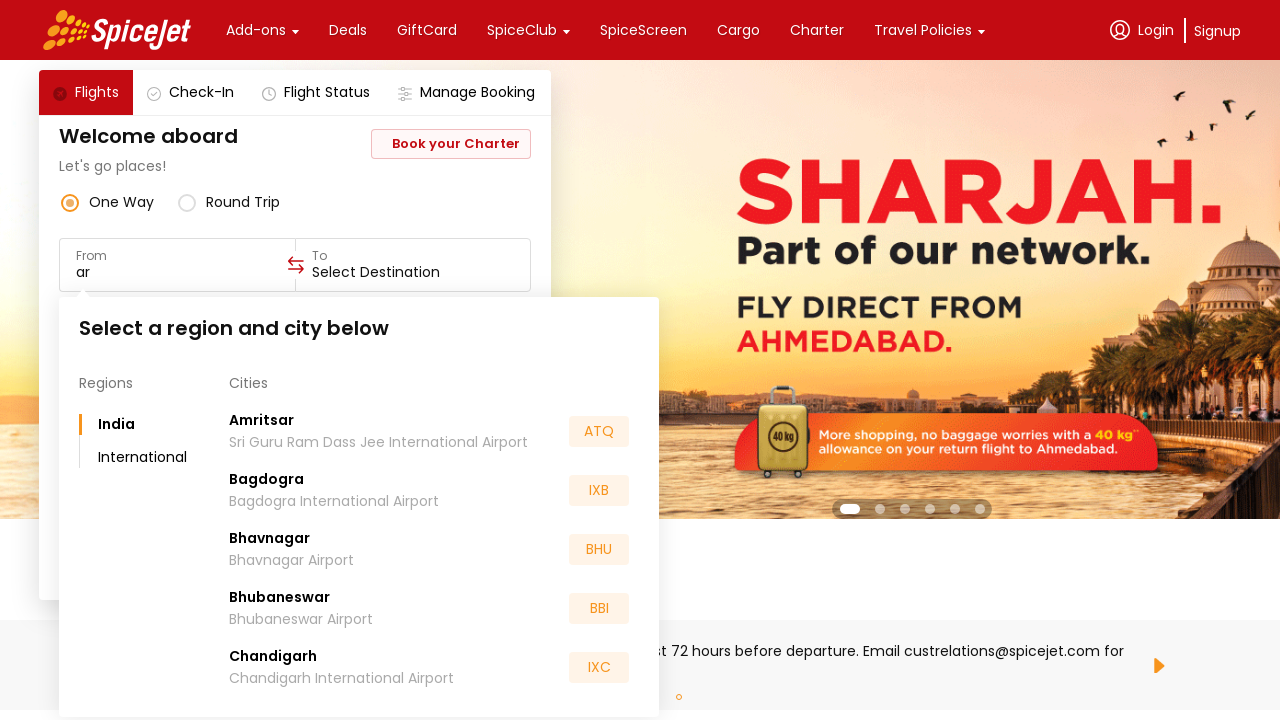

Selected Jamnagar from origin dropdown at (268, 552) on xpath=//div[@class='css-1dbjc4n r-1awozwy r-1loqt21 r-18u37iz r-1wtj0ep r-b5h31w
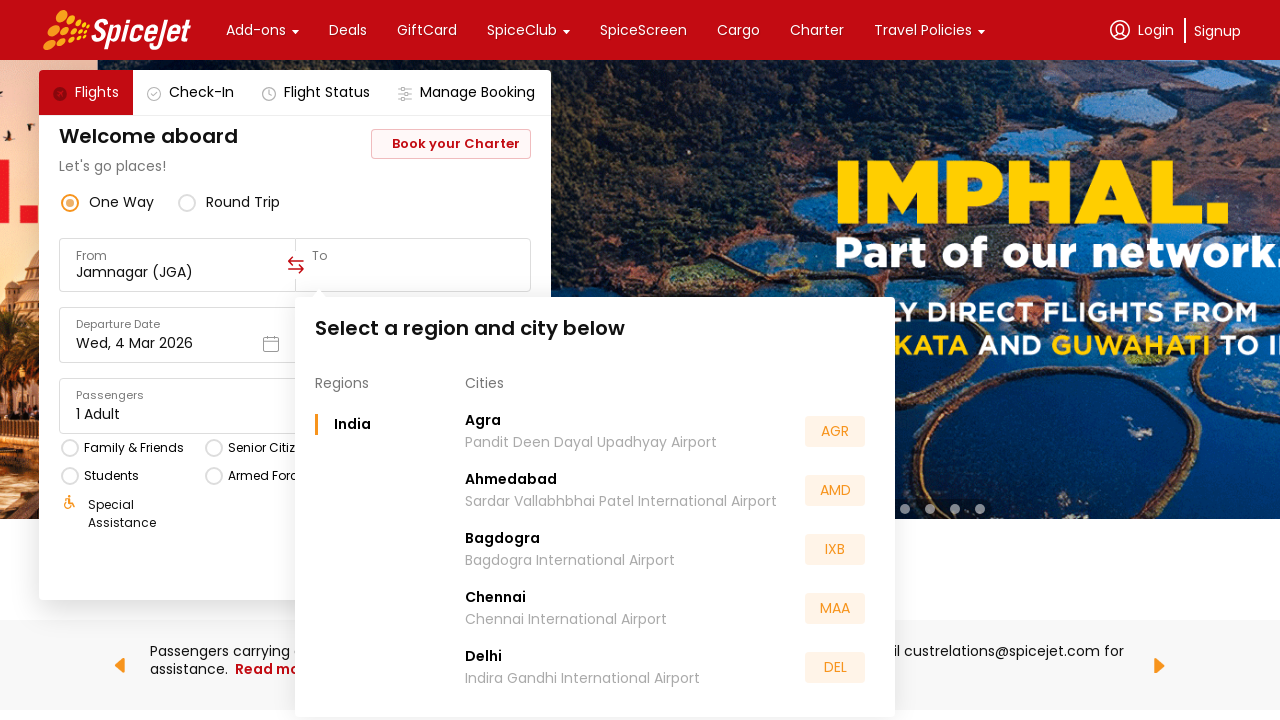

Filled destination city input with 'd' on //div[@data-testid='to-testID-destination']//input
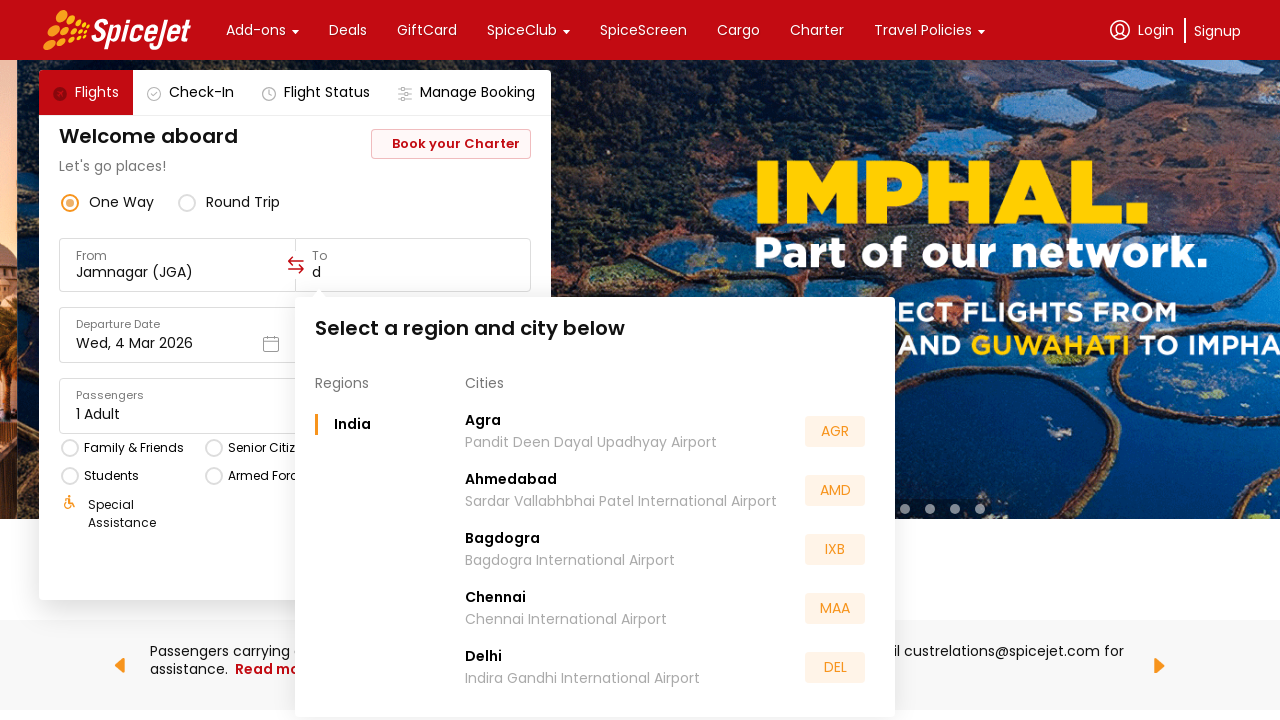

Destination city dropdown appeared
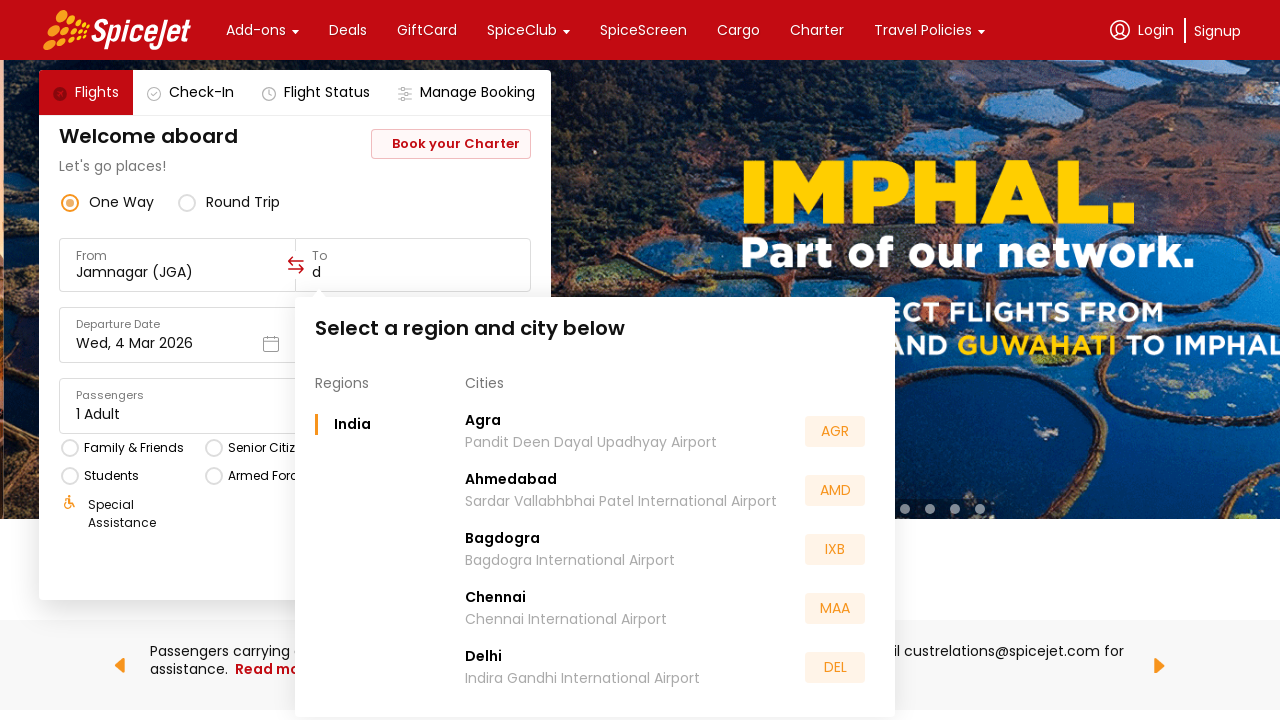

Selected Delhi from destination dropdown at (484, 656) on xpath=//div[@class='css-1dbjc4n r-1awozwy r-1loqt21 r-18u37iz r-1wtj0ep r-b5h31w
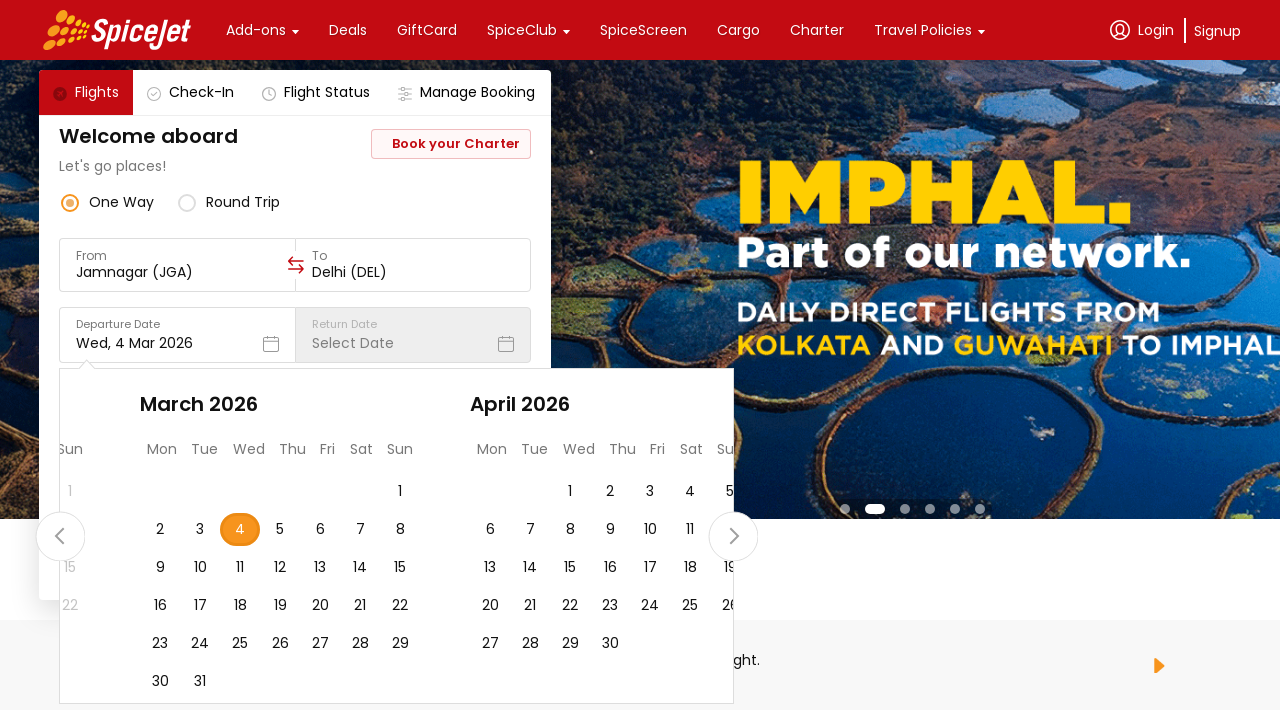

Clicked on date selector at (185, 530) on xpath=//div[contains(@class, 'r-y47klf')]
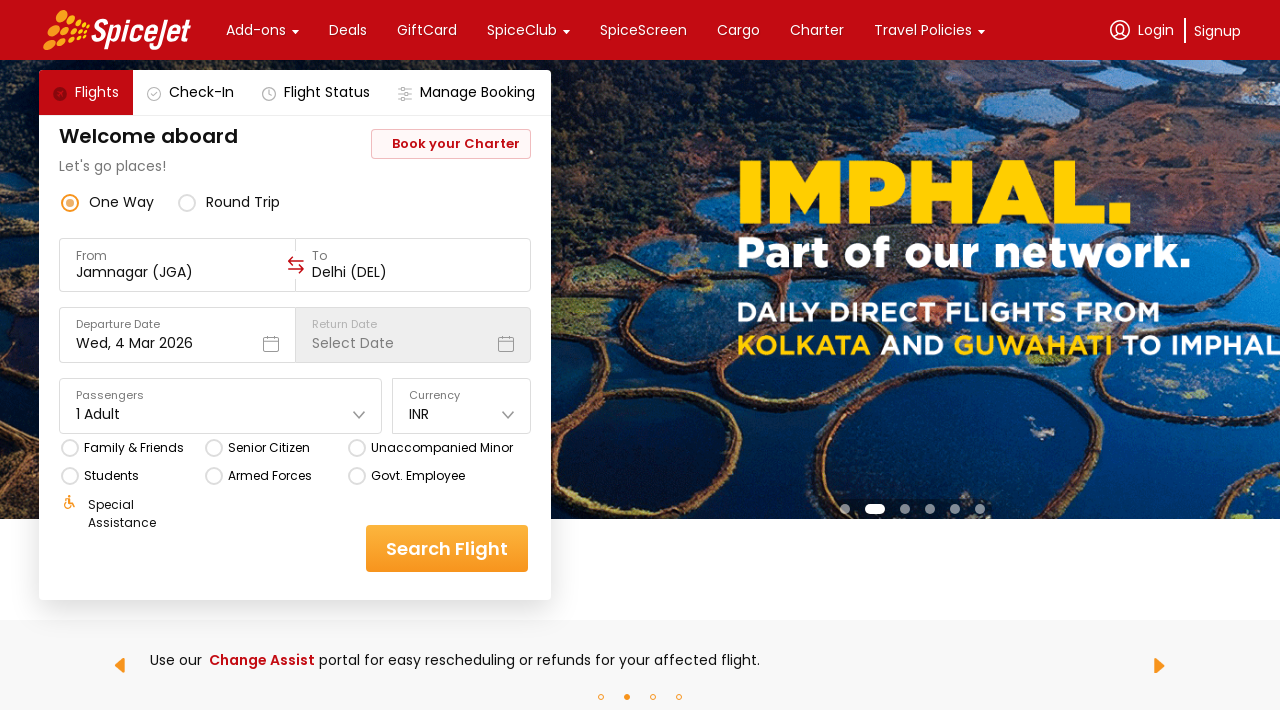

Opened passenger selector at (98, 414) on xpath=//div[@class='css-1dbjc4n']//div[@class='css-1dbjc4n r-14lw9ot r-11u4nky r
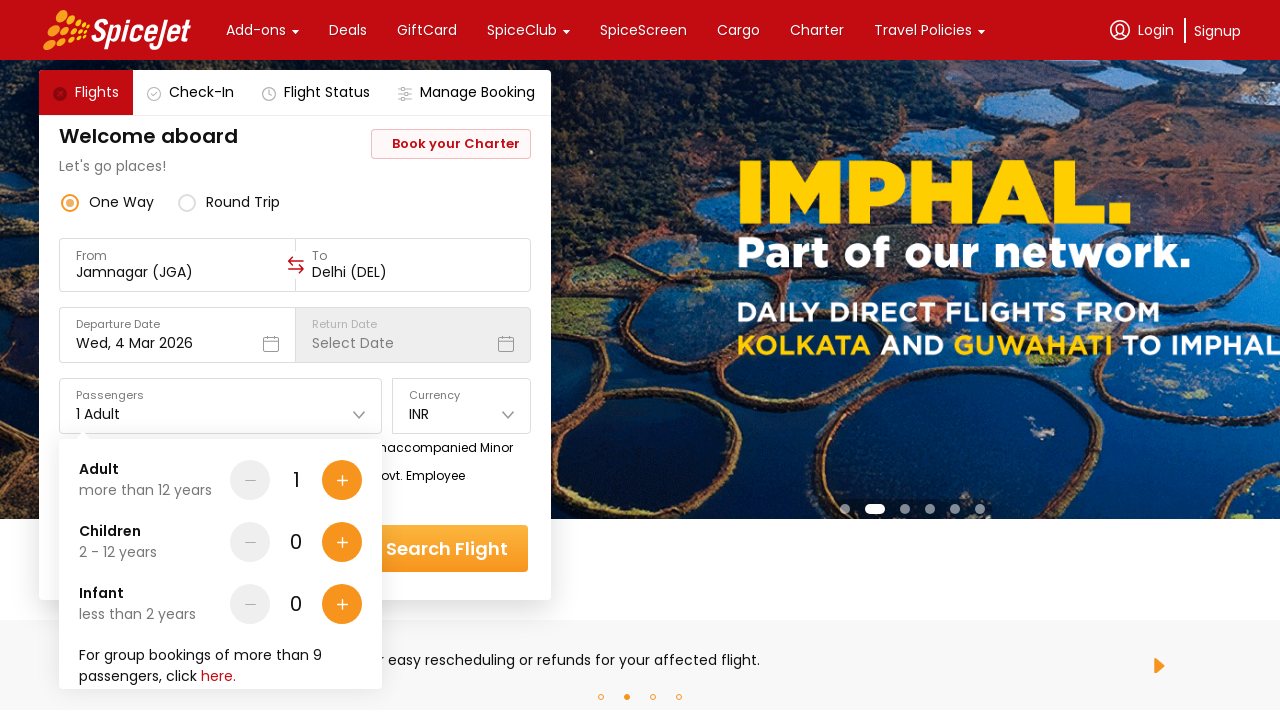

Increased adult count (increment 1 of 3) at (342, 480) on xpath=//div[@data-testid='Adult-testID-plus-one-cta']
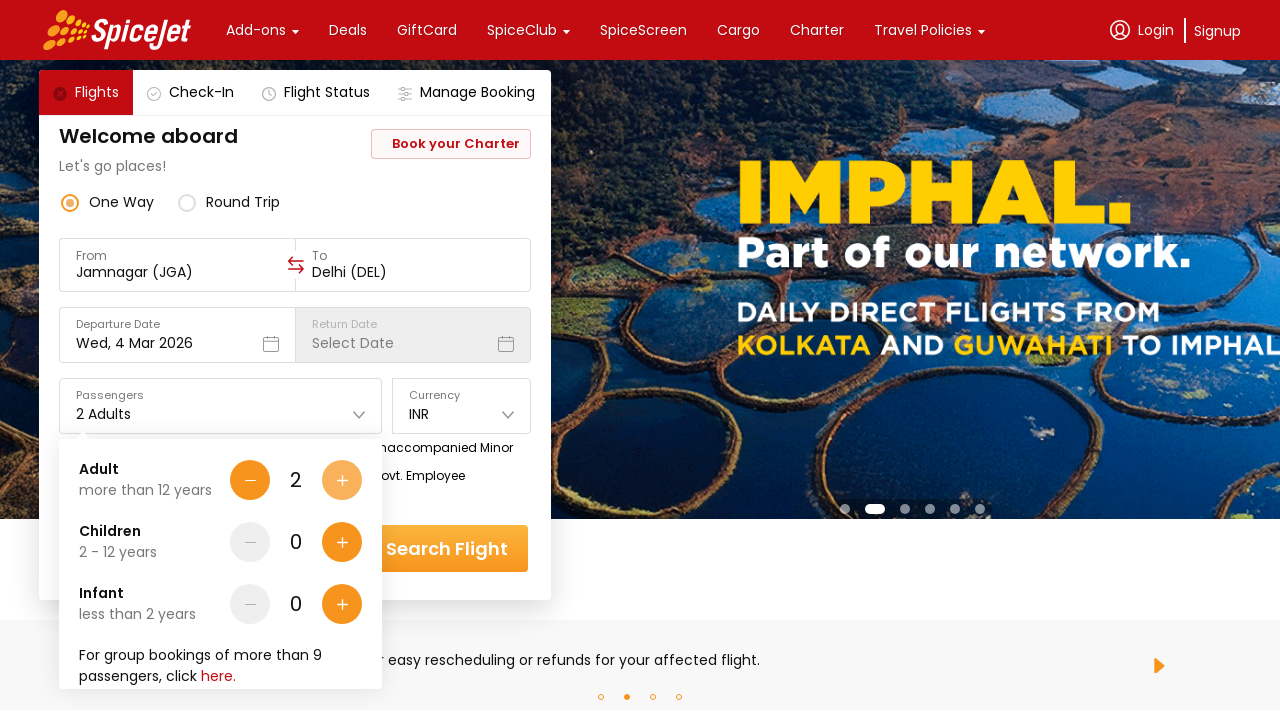

Increased adult count (increment 2 of 3) at (342, 480) on xpath=//div[@data-testid='Adult-testID-plus-one-cta']
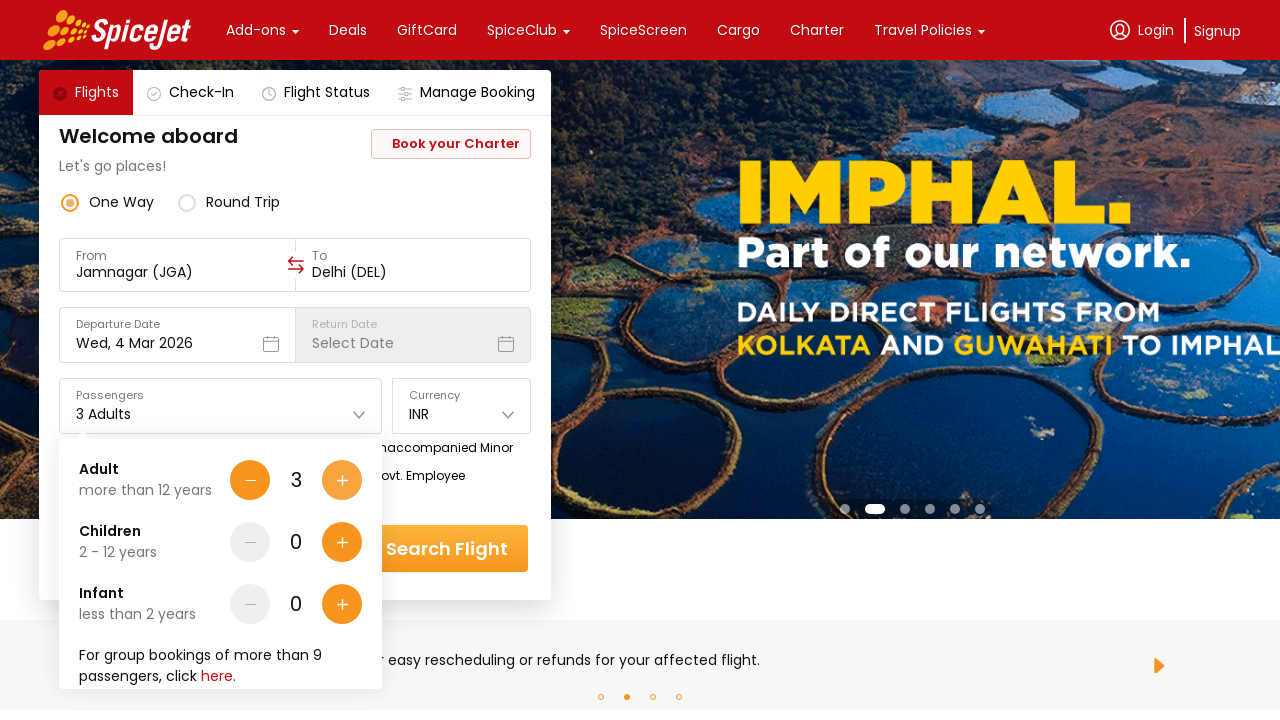

Increased adult count (increment 3 of 3) at (342, 480) on xpath=//div[@data-testid='Adult-testID-plus-one-cta']
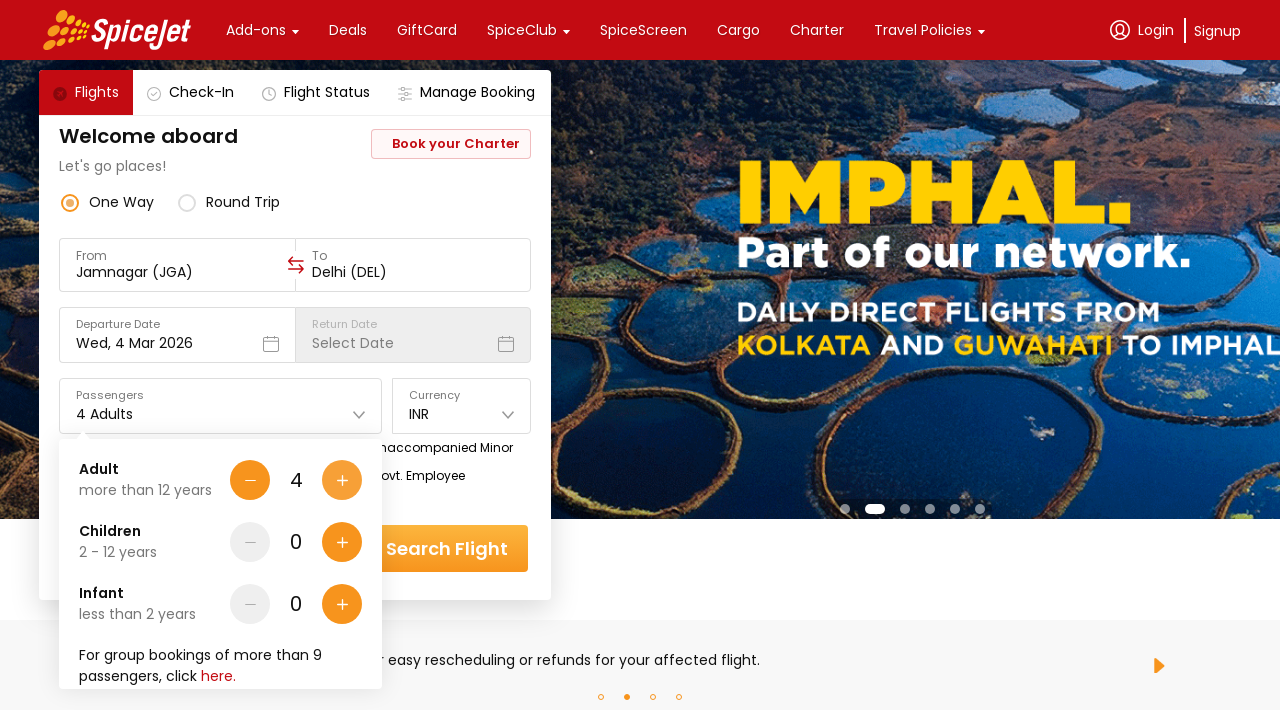

Closed passenger selector at (104, 414) on xpath=//div[@class='css-1dbjc4n']//div[@class='css-1dbjc4n r-14lw9ot r-11u4nky r
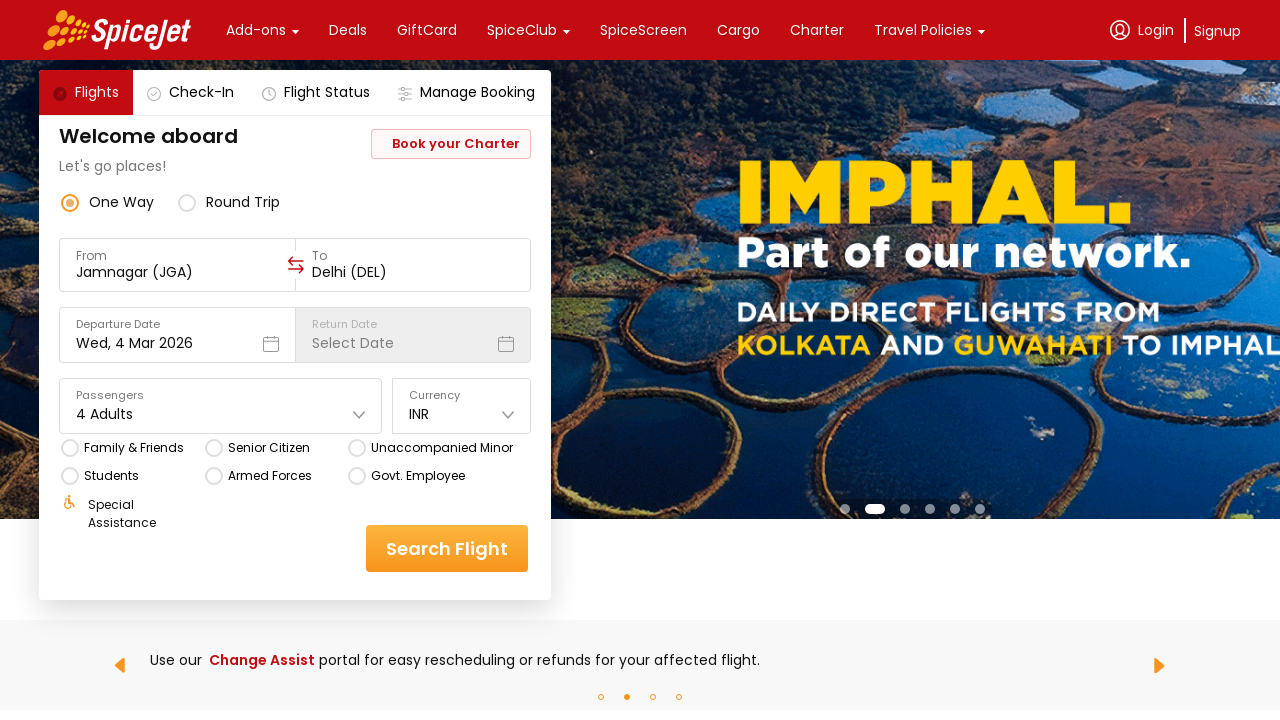

Selected 'Family & Friends' fare type at (134, 448) on xpath=//div[text() = 'Family & Friends']
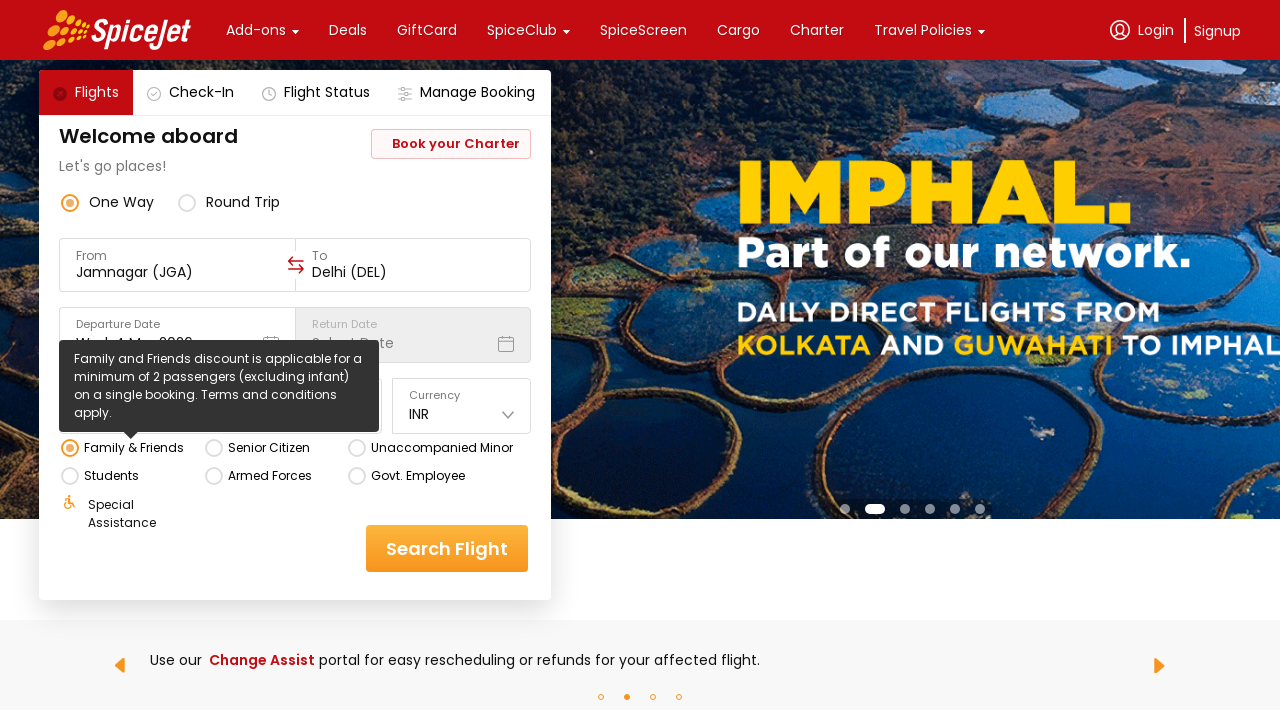

Clicked search flight button at (447, 548) on xpath=//div[@data-testid='home-page-flight-cta']
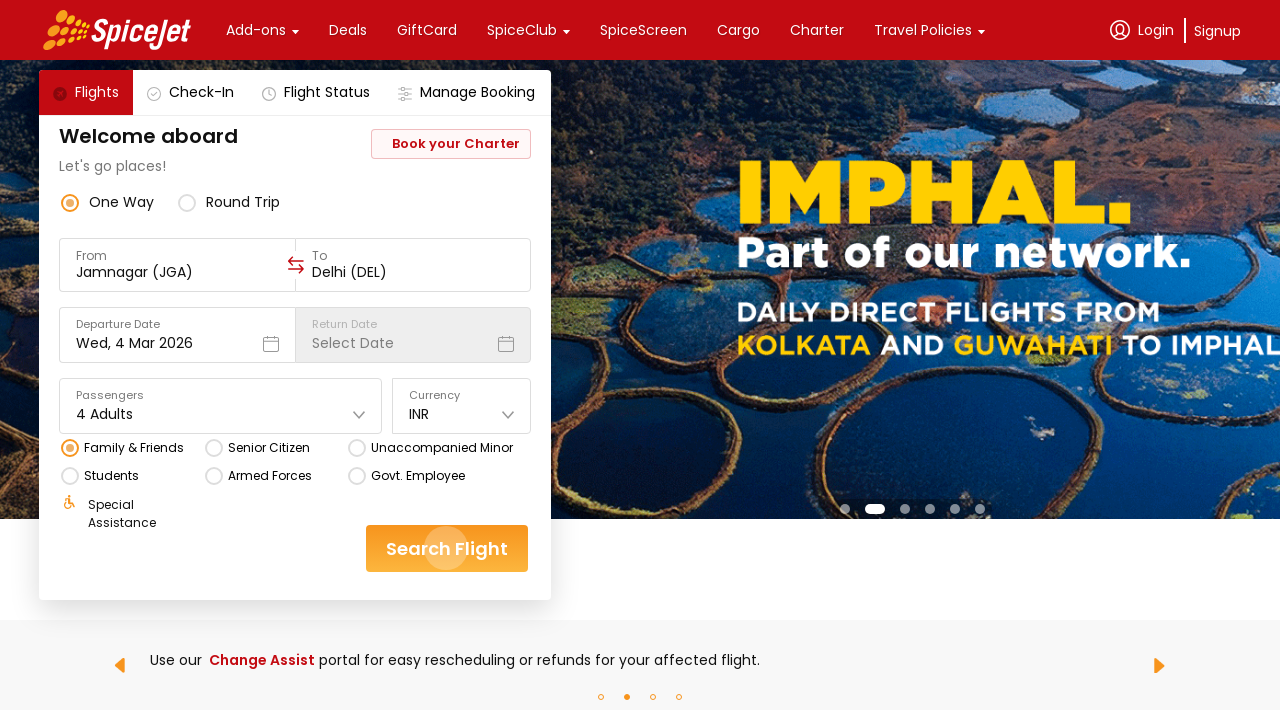

Waited 5 seconds for flight results to load
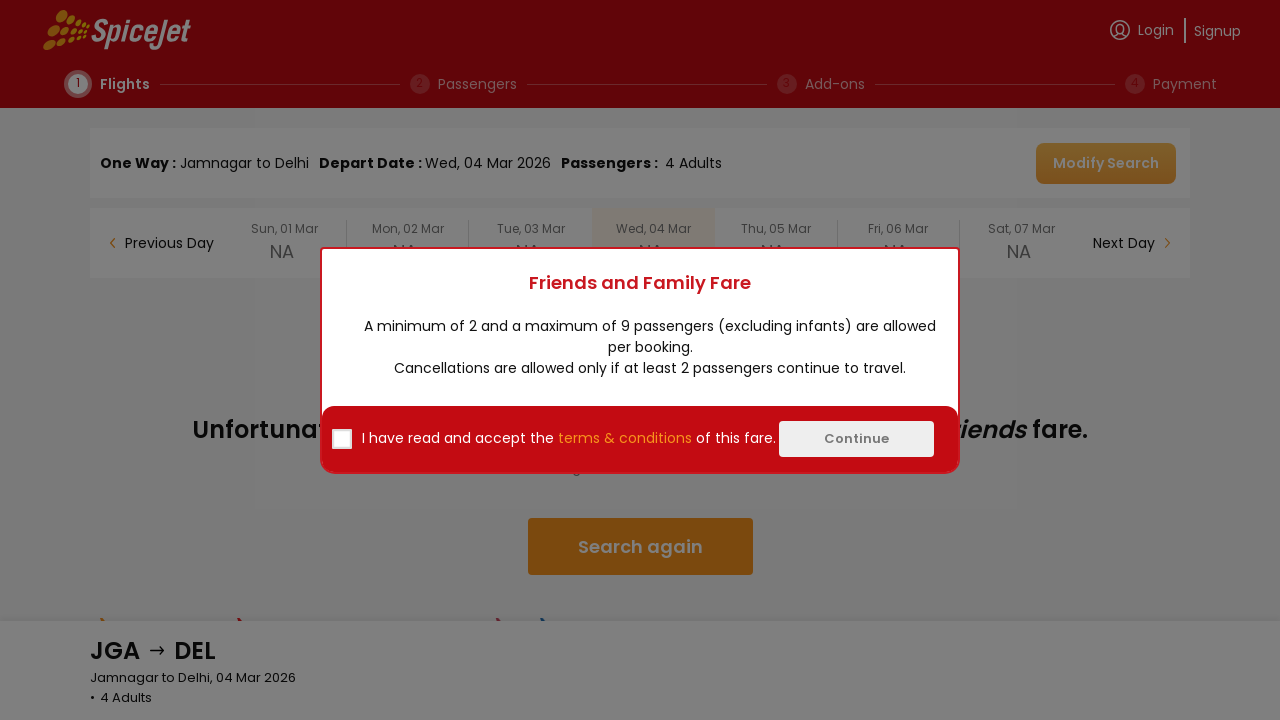

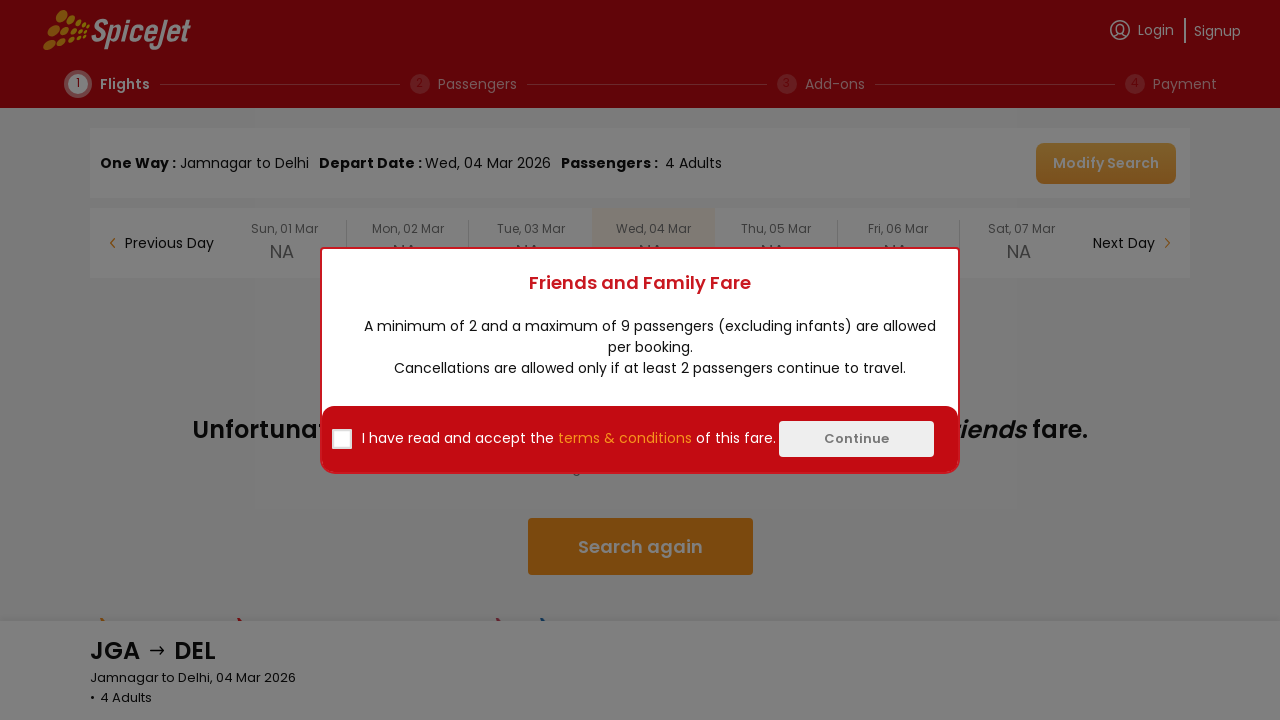